Completes a math challenge form by reading a hidden value from an element attribute, calculating the answer using a logarithmic formula, filling in the result, checking required checkboxes, and submitting the form.

Starting URL: http://suninjuly.github.io/get_attribute.html

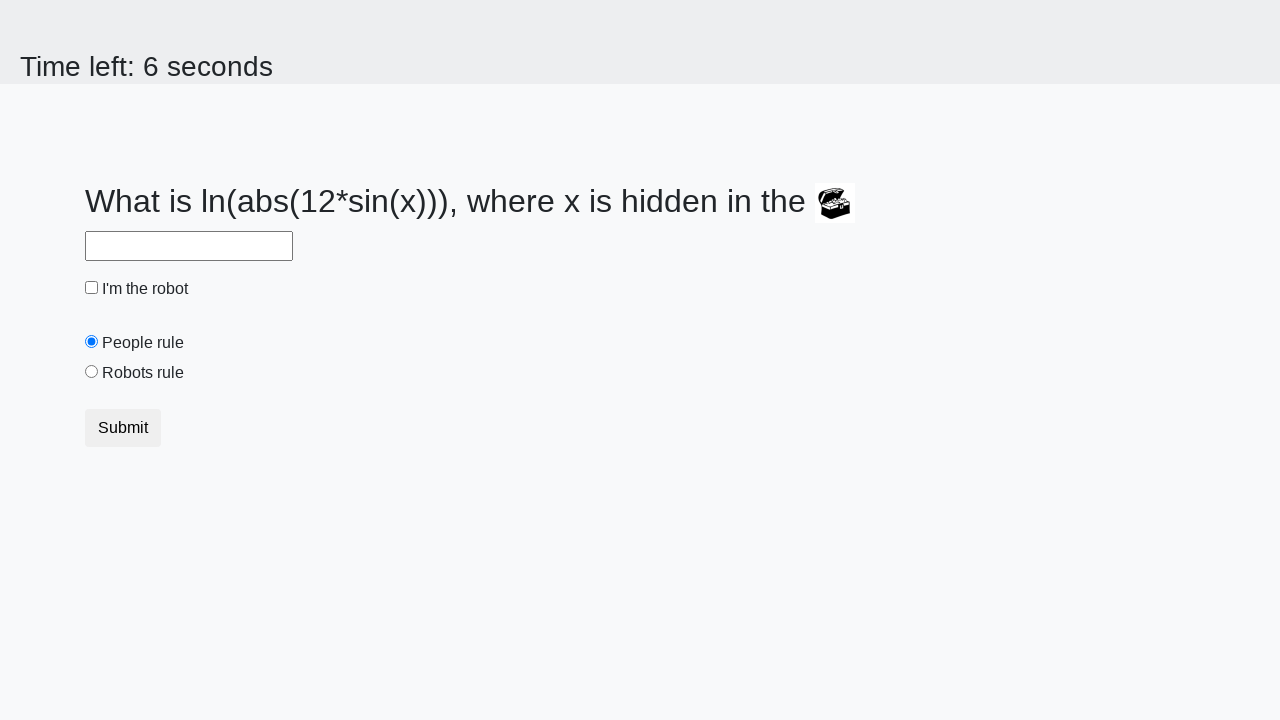

Retrieved hidden value from treasure element's valuex attribute
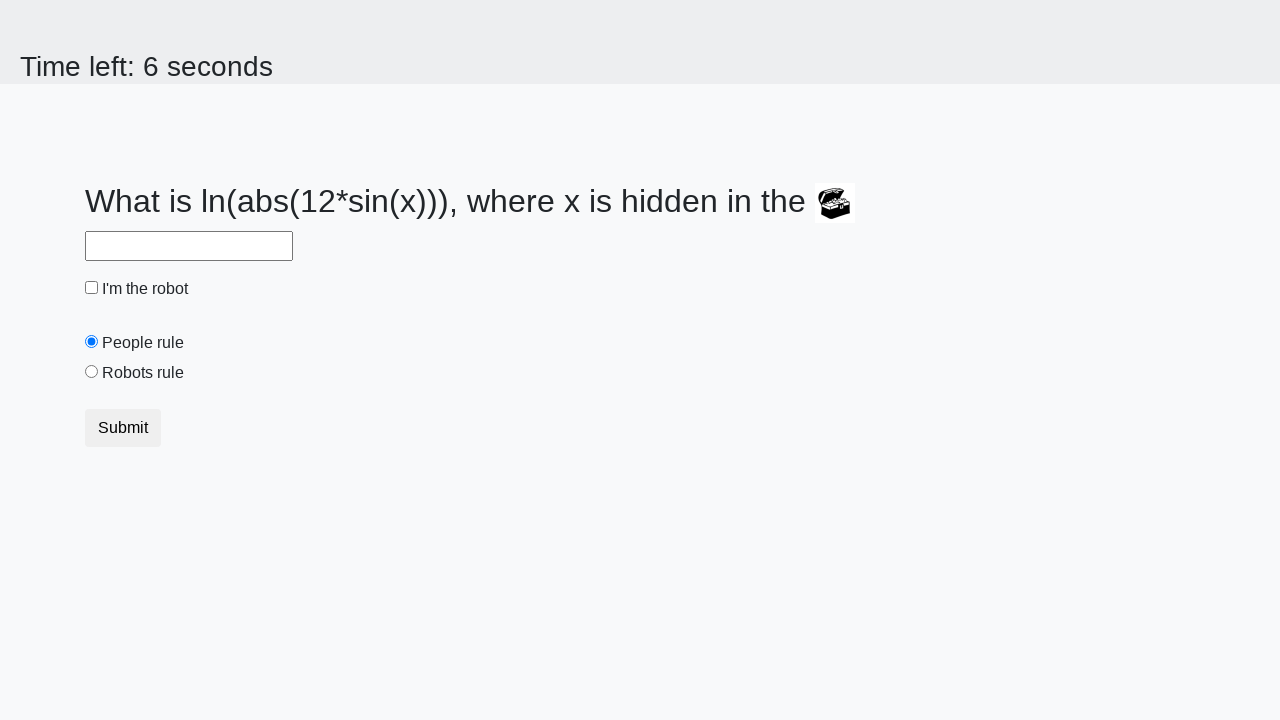

Calculated answer using logarithmic formula: log(12*sin(x))
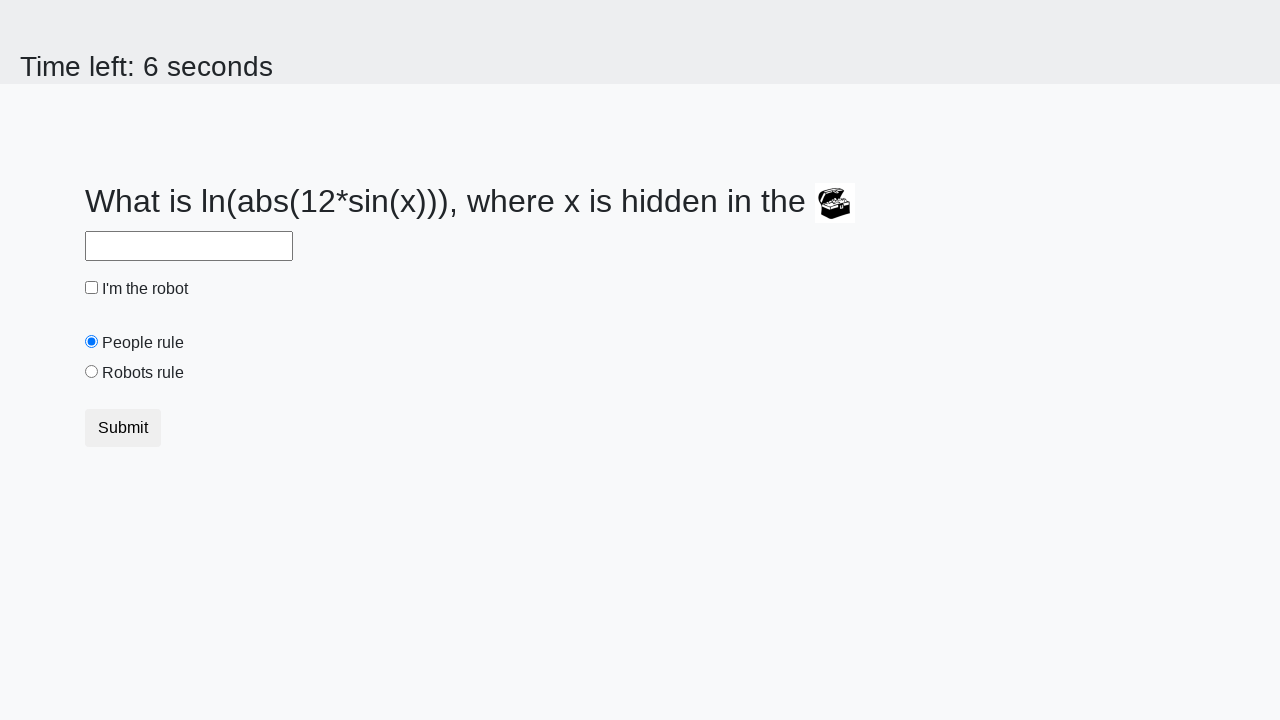

Filled answer field with calculated value on #answer
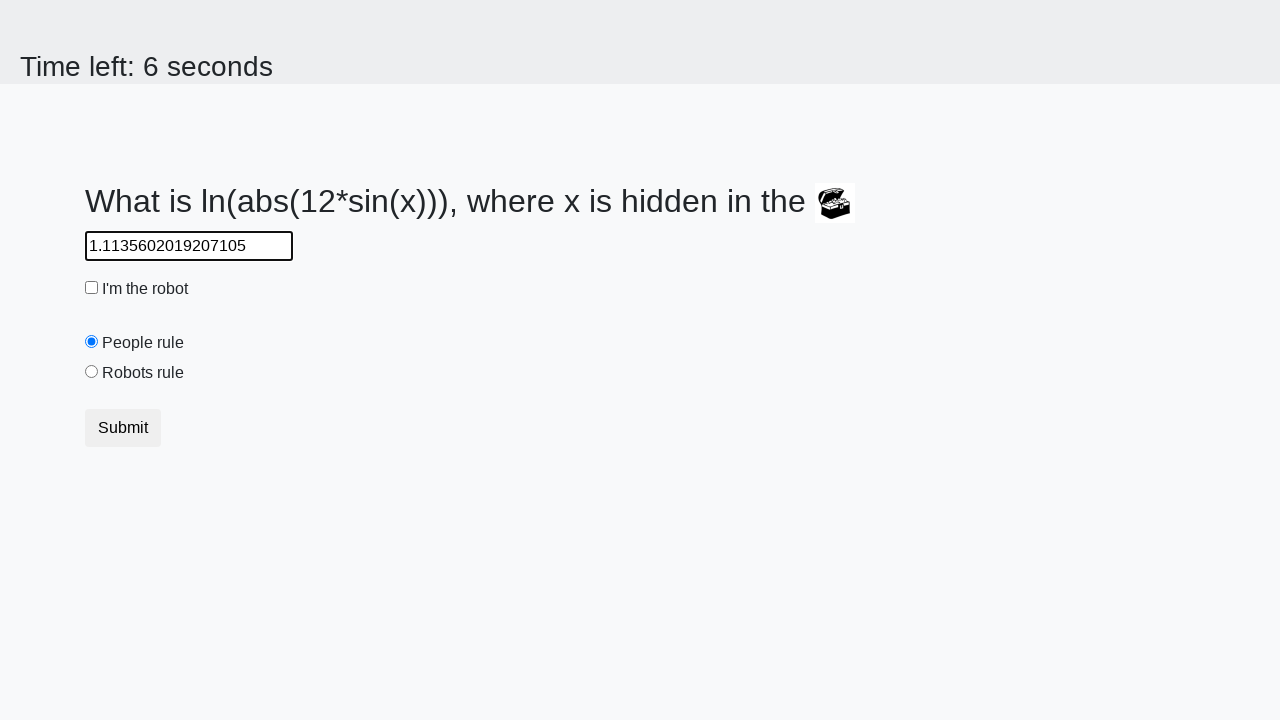

Checked the robot checkbox at (92, 288) on #robotCheckbox
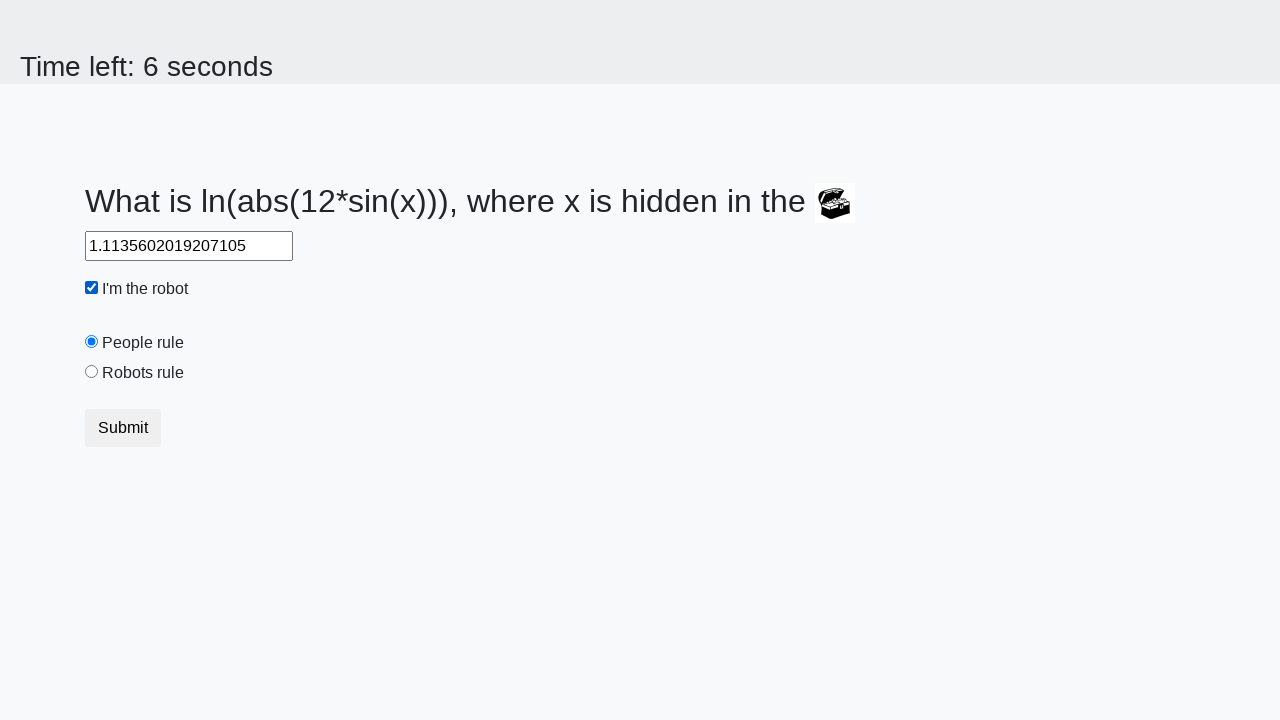

Checked the robots rule checkbox at (92, 372) on #robotsRule
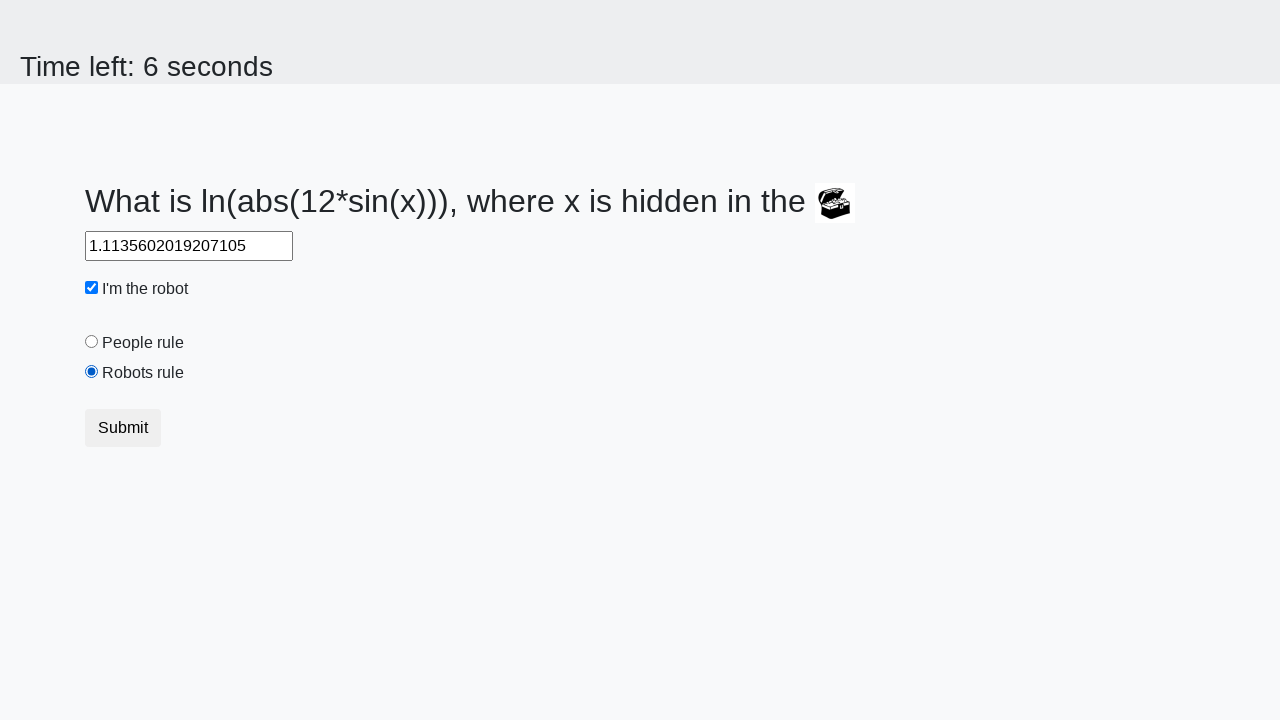

Submitted the form by clicking submit button at (123, 428) on button.btn
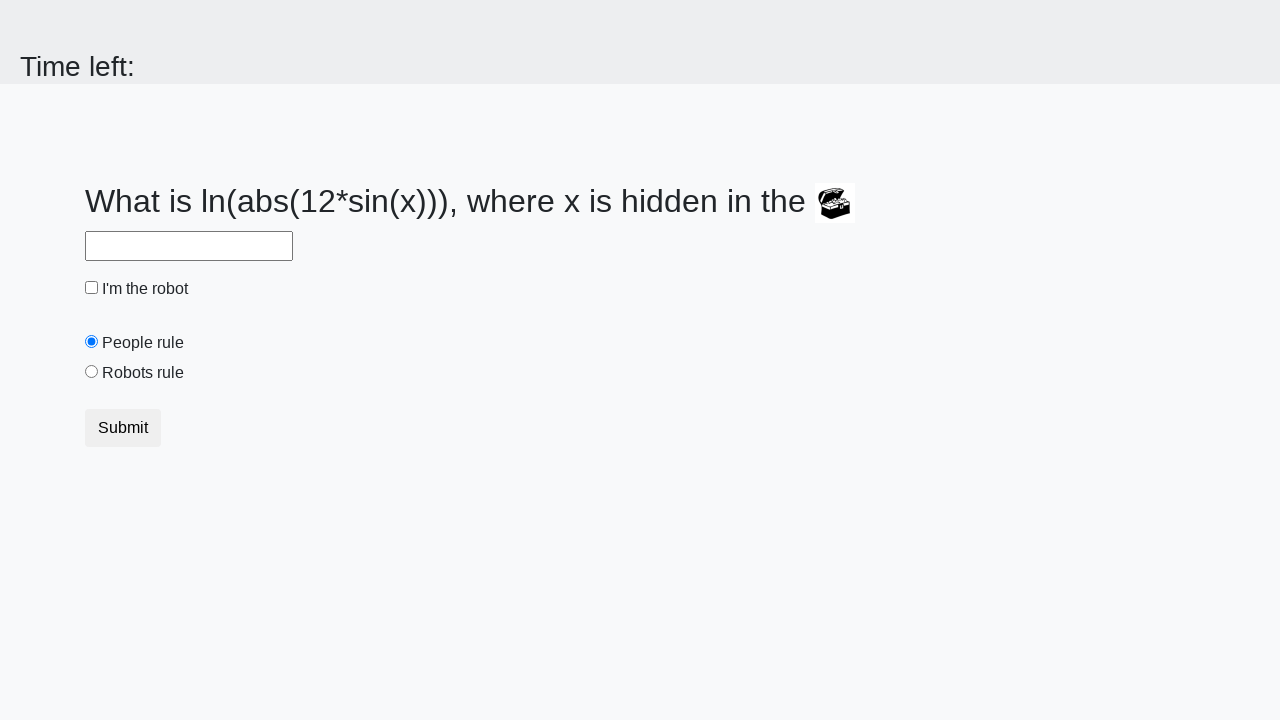

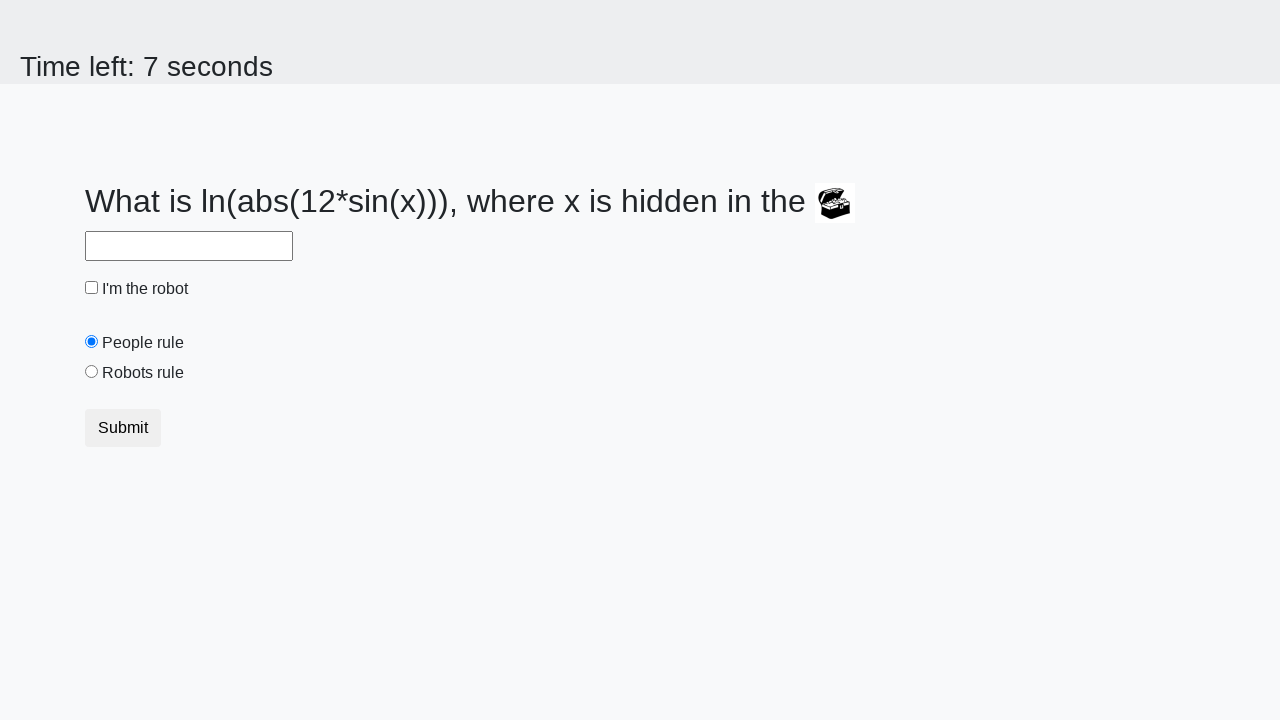